Tests signup form validation by attempting to register with a username less than three characters

Starting URL: https://selenium-blog.herokuapp.com

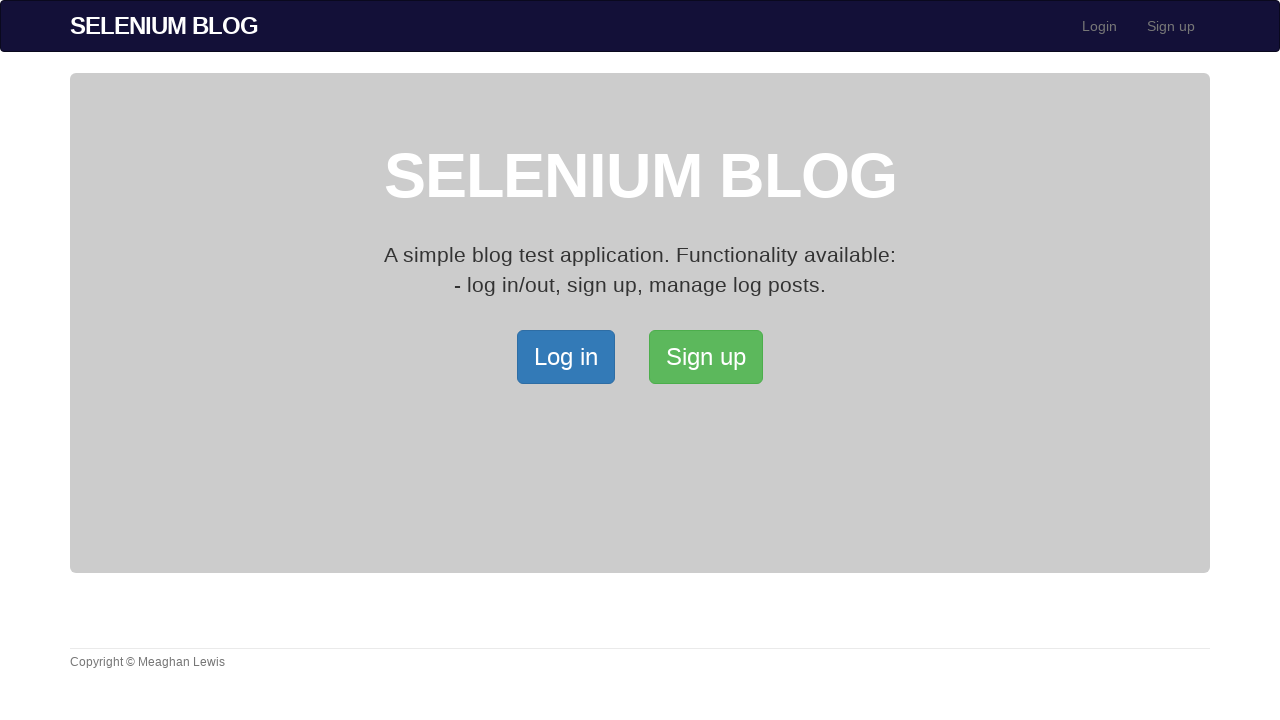

Clicked Signup button to open signup page at (706, 357) on xpath=/html/body/div[2]/div/a[2]
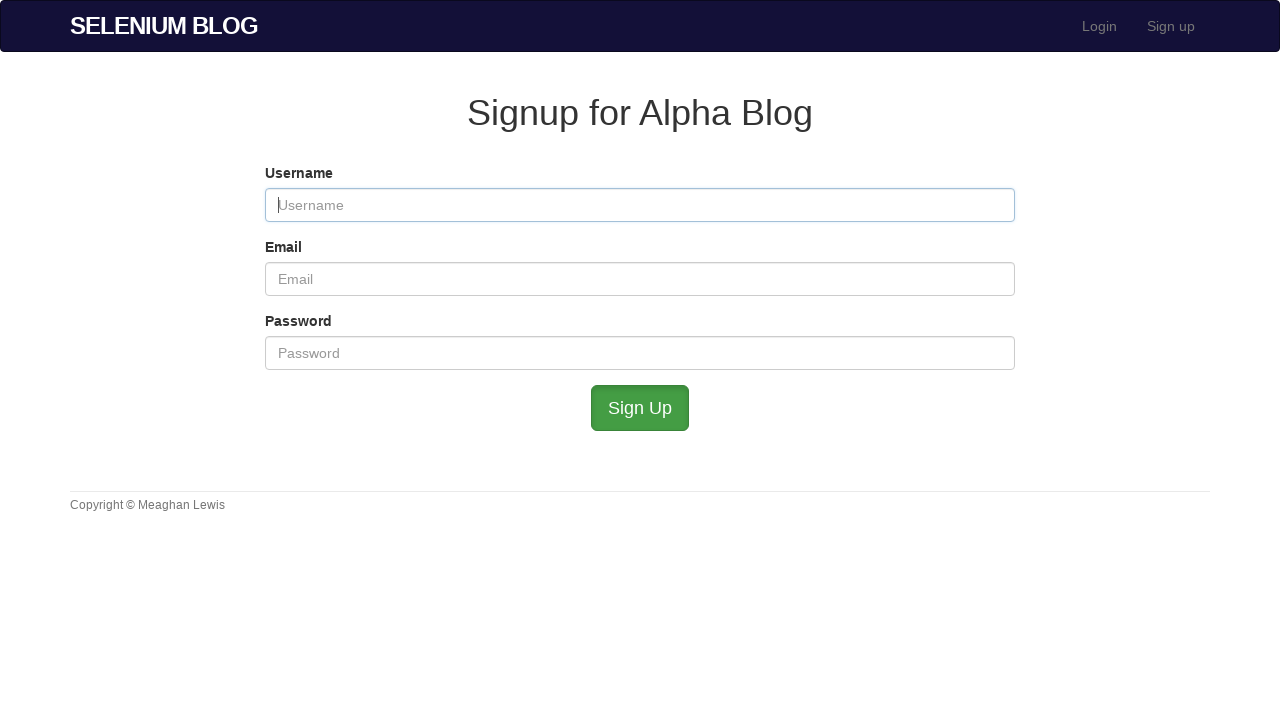

Filled username field with short username 'sa' (less than 3 characters) on #user_username
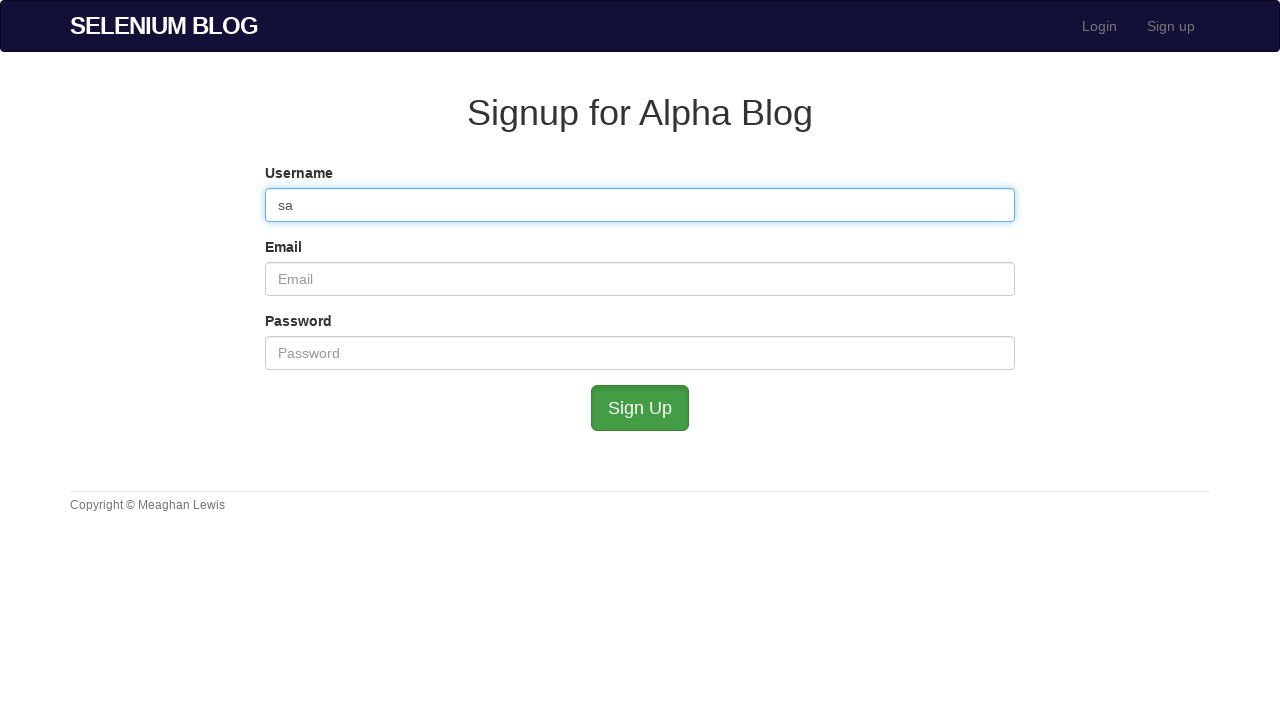

Filled email field with 'testuser1283@example.com' on #user_email
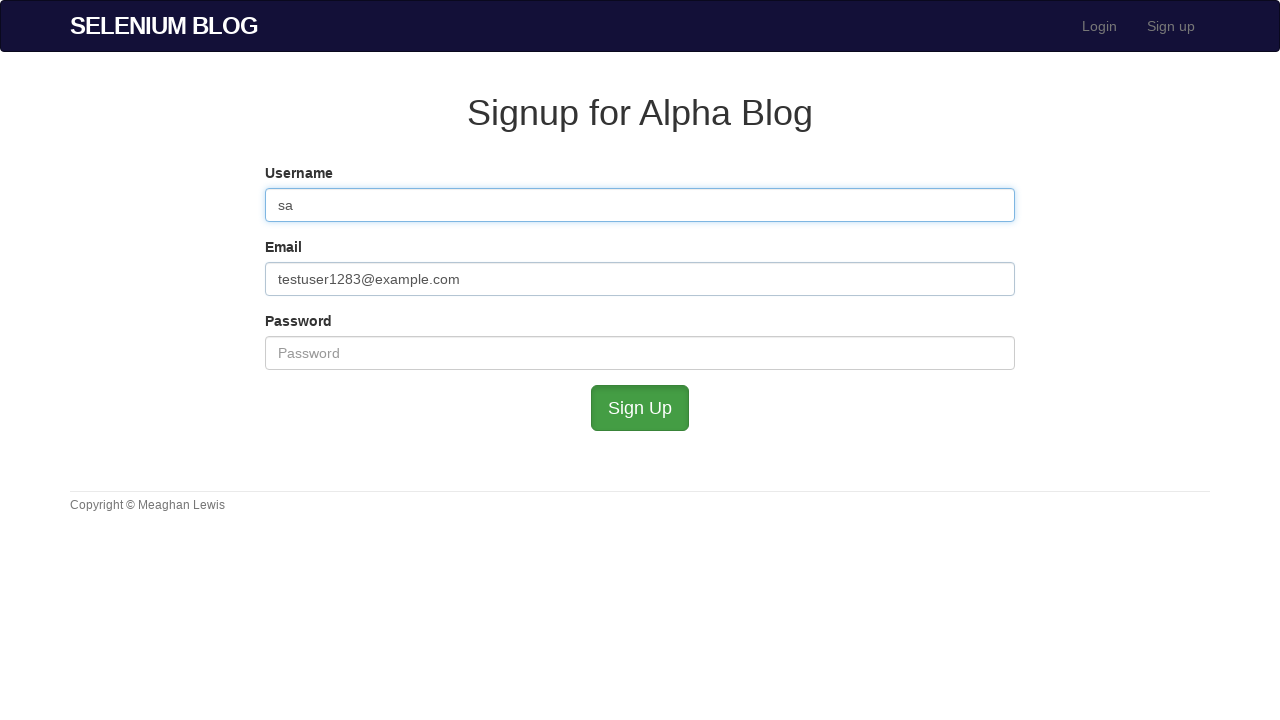

Filled password field with 'password123' on #user_password
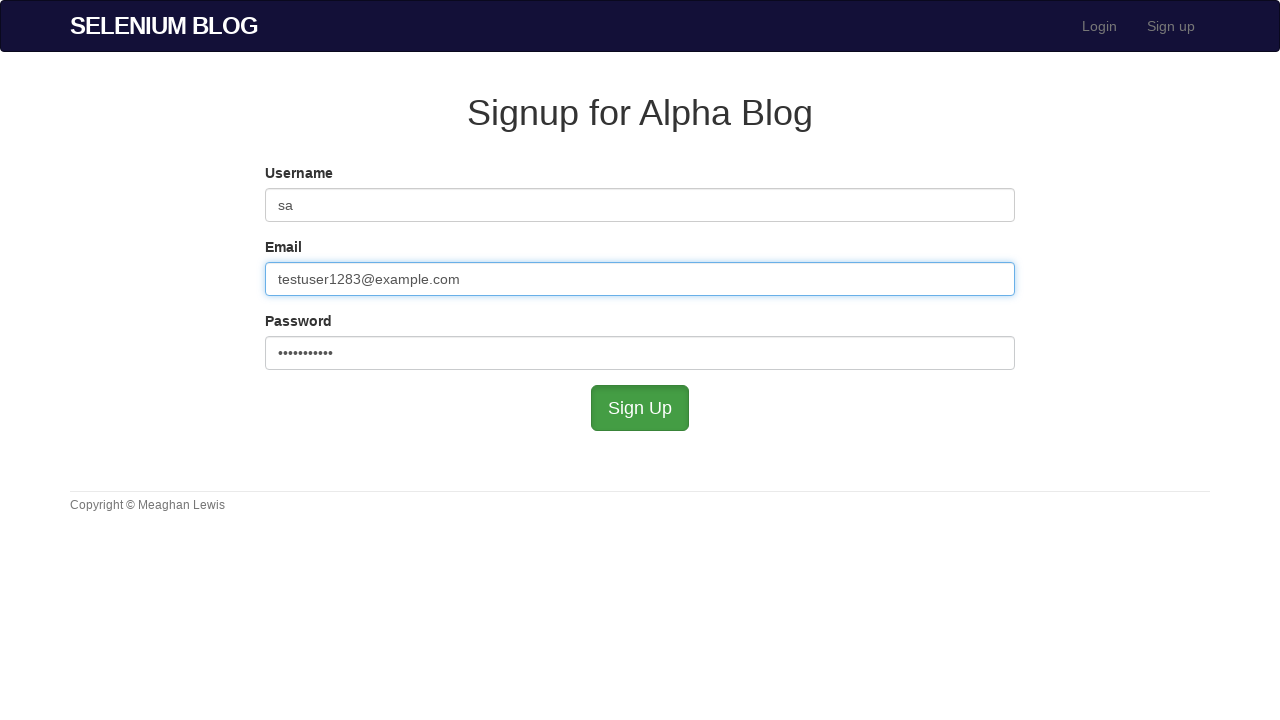

Clicked submit button to attempt signup with invalid username at (640, 408) on #submit
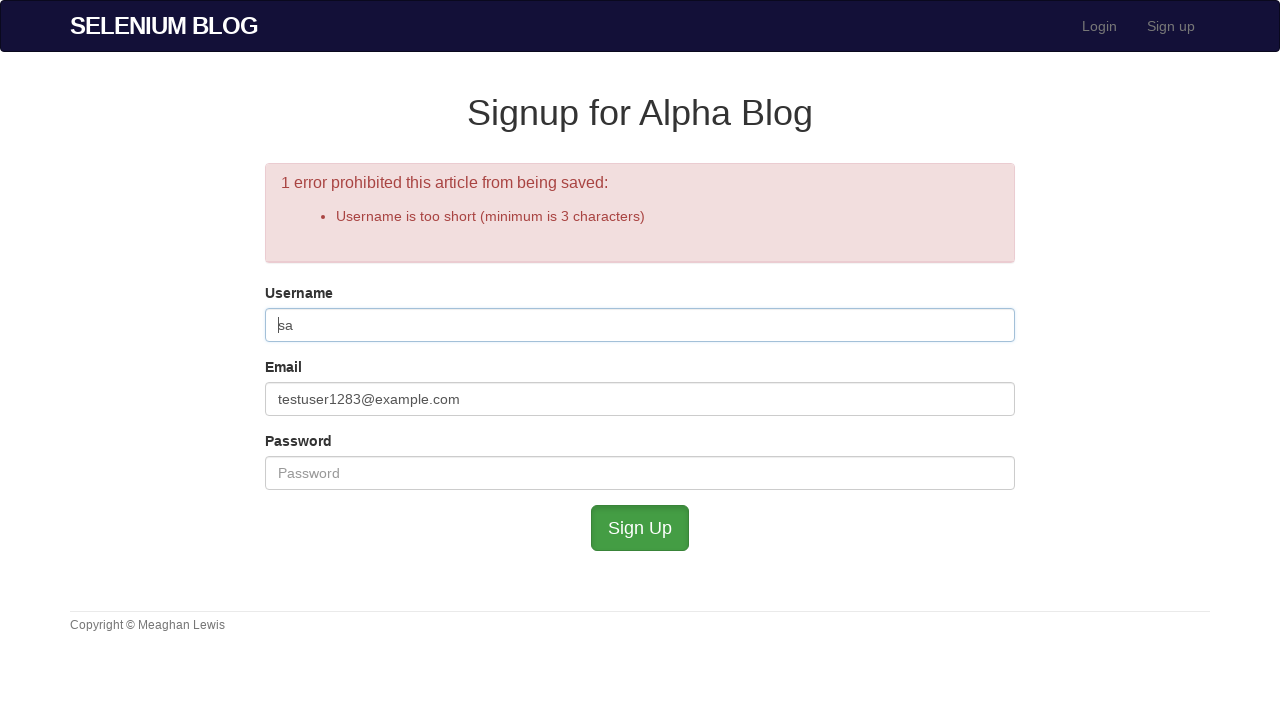

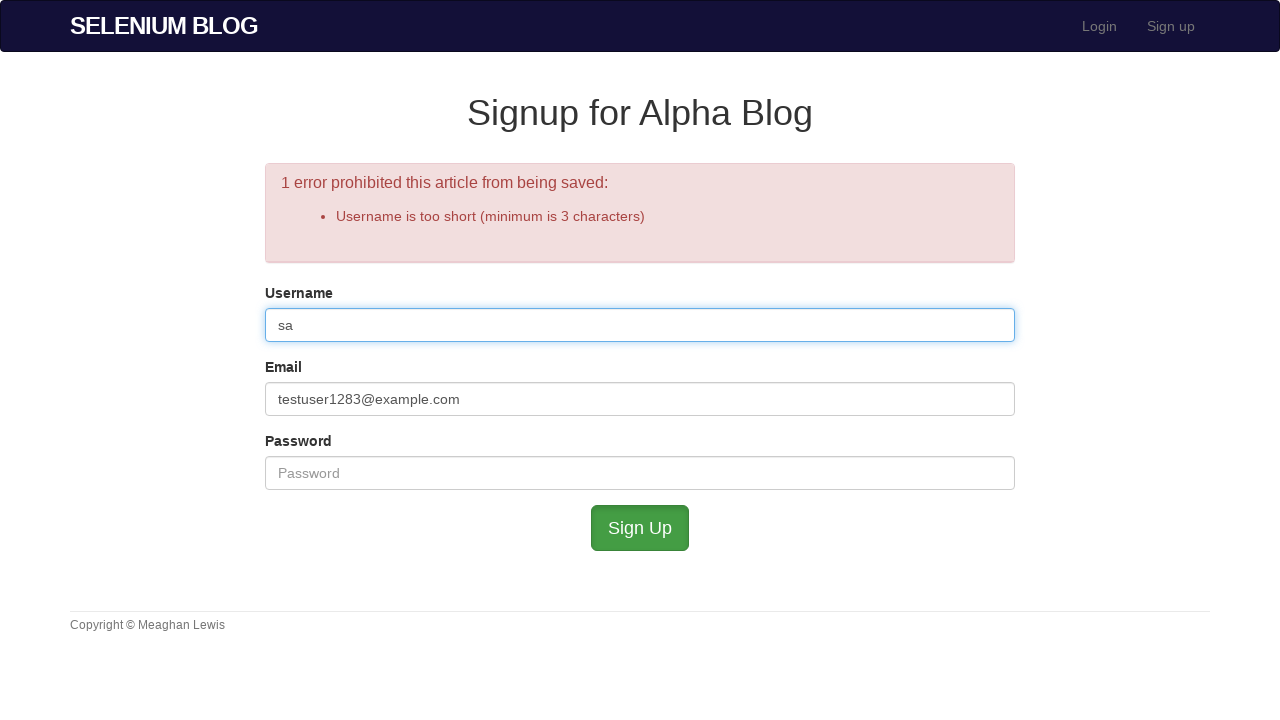